Navigates to a BitFontMaker2 gallery page, clicks the download button for a font, and accepts the confirmation alert dialog.

Starting URL: https://www.pentacom.jp/pentacom/bitfontmaker2/gallery/?id=18907

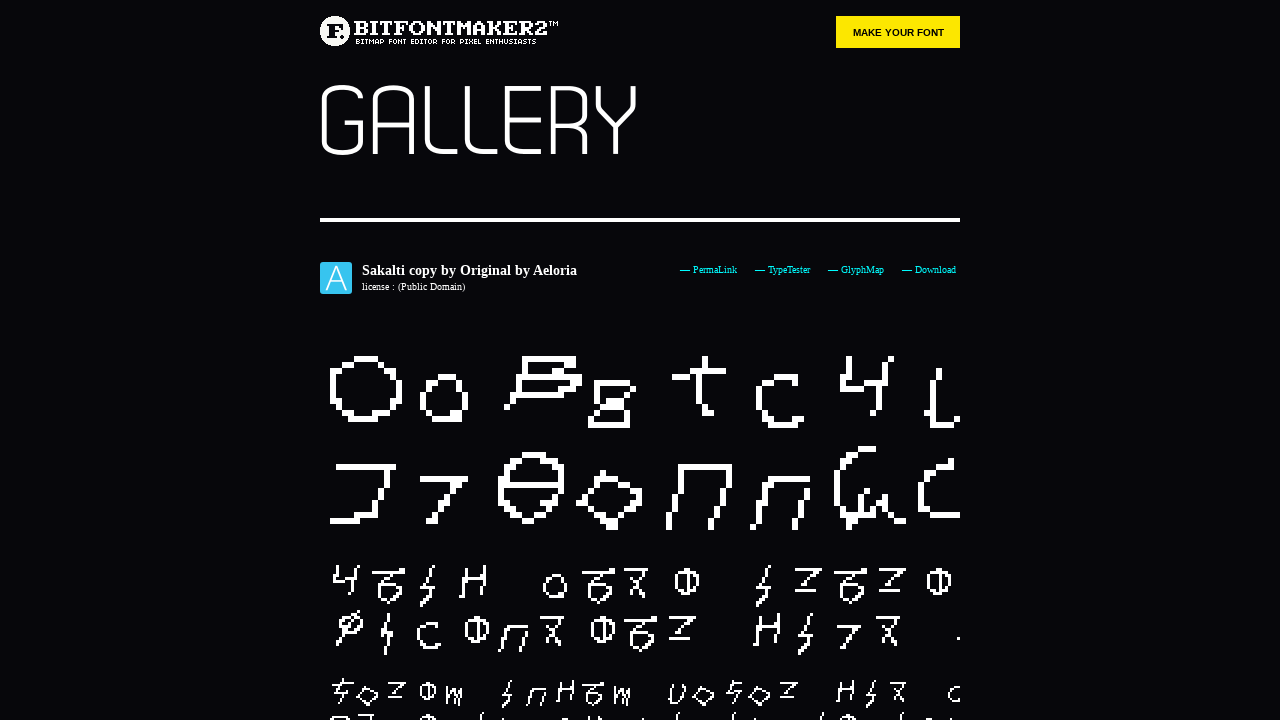

Waited for page to load (networkidle state reached)
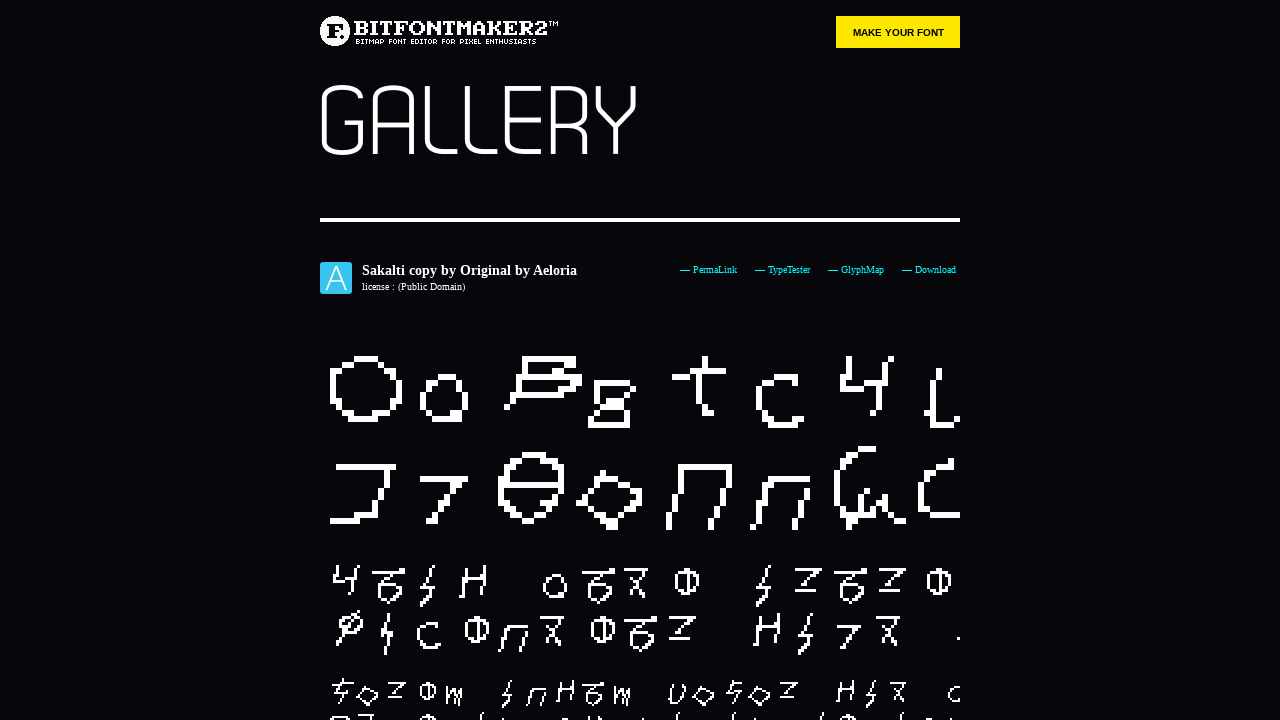

Clicked the DOWNLOAD button at (730, 507) on xpath=//a[text()='DOWNLOAD']
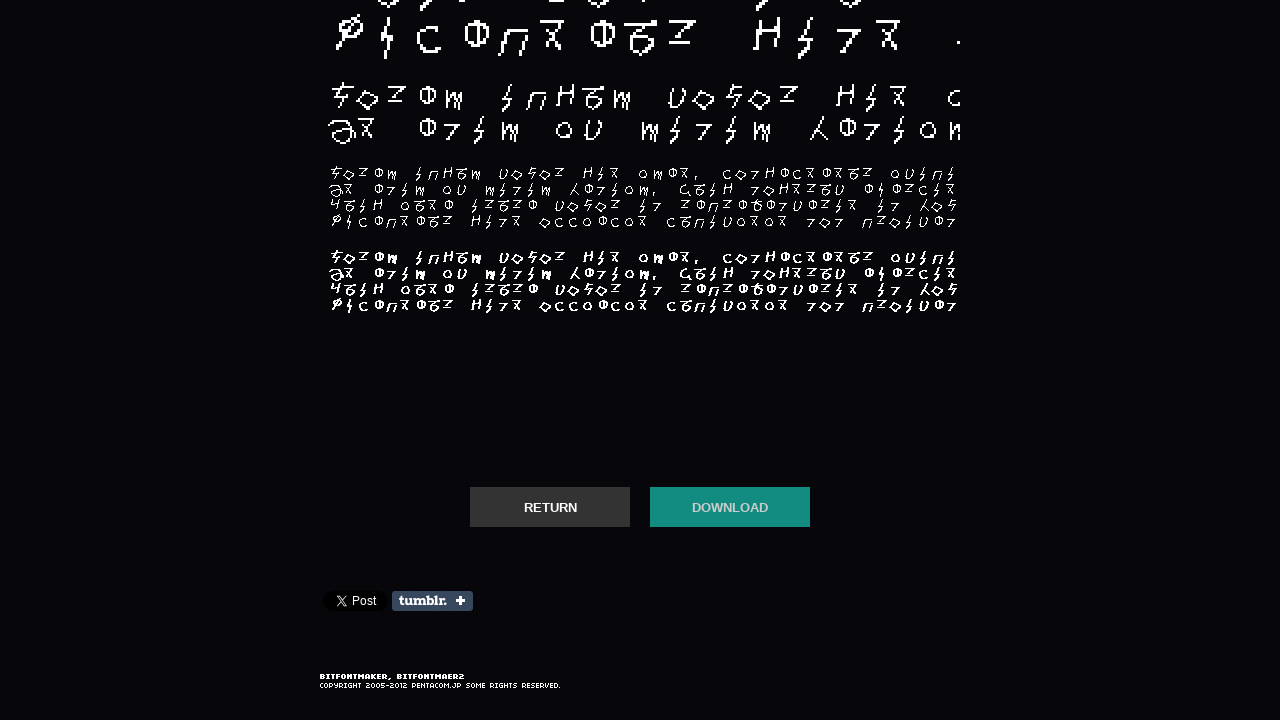

Set up dialog handler to accept confirmation alerts
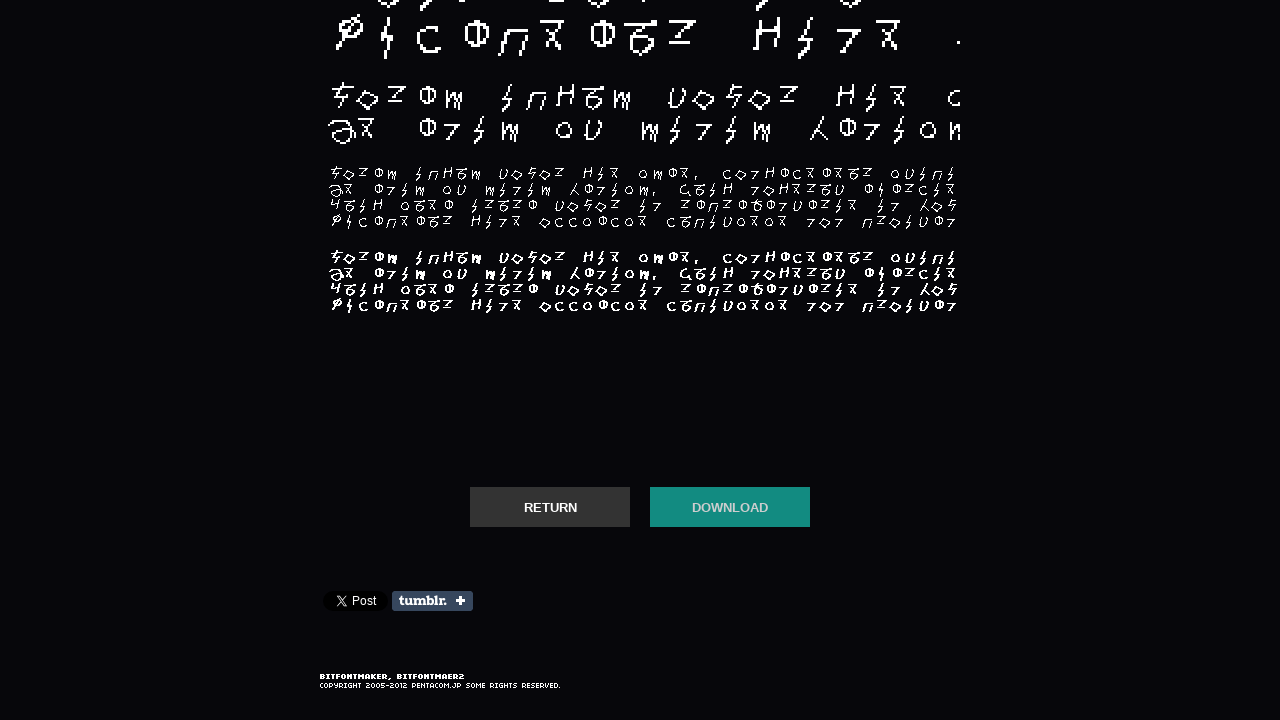

Waited 2 seconds for dialog to be processed
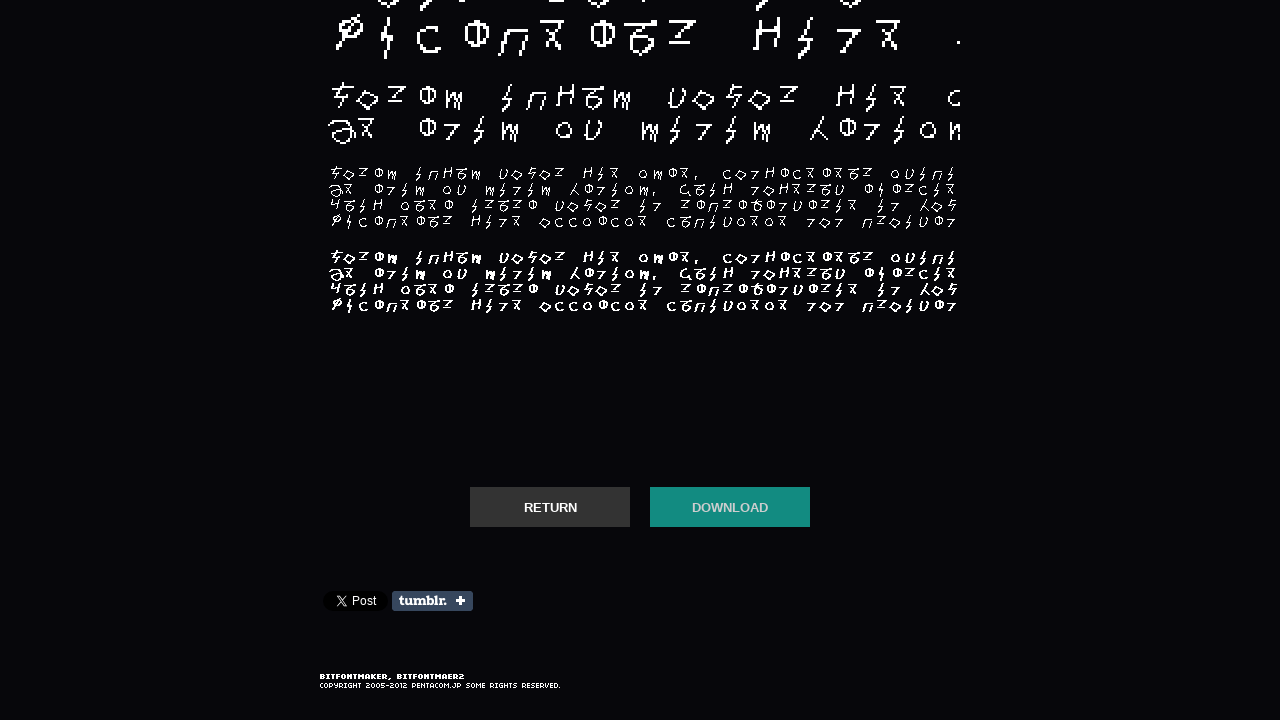

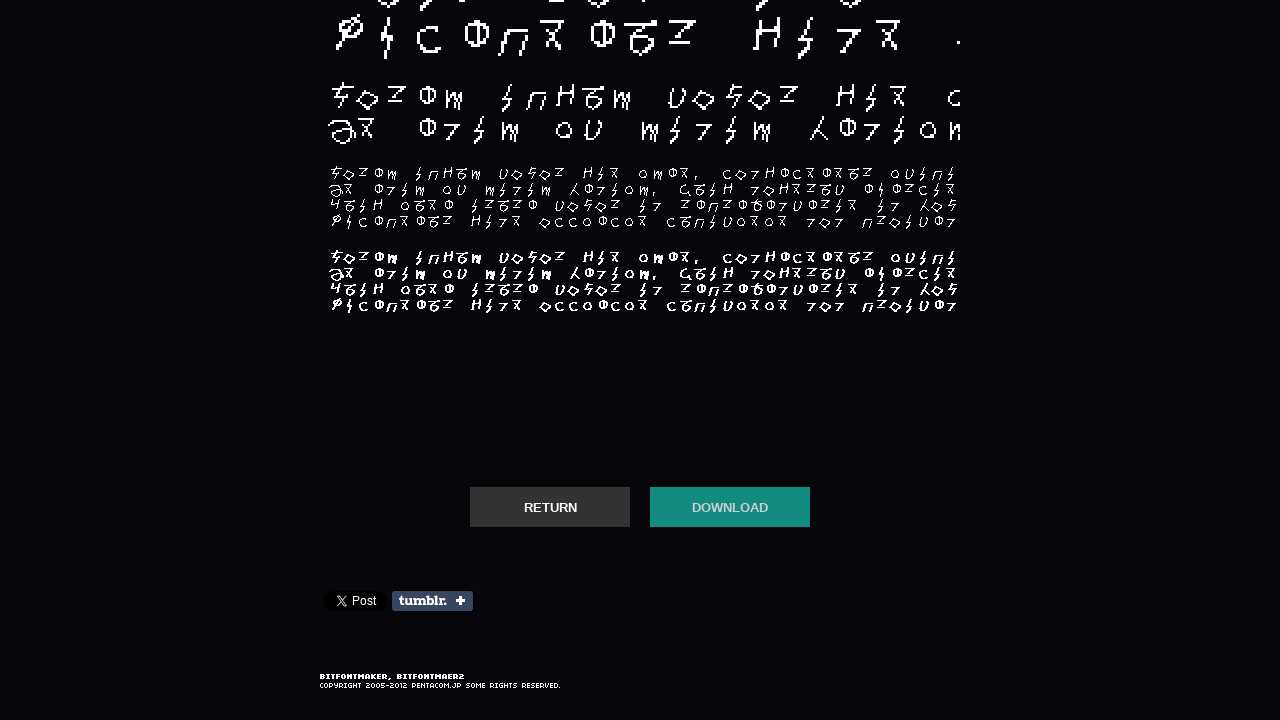